Tests maximizing the browser window after navigating to the Mount Sinai website

Starting URL: https://www.mountsinai.org/

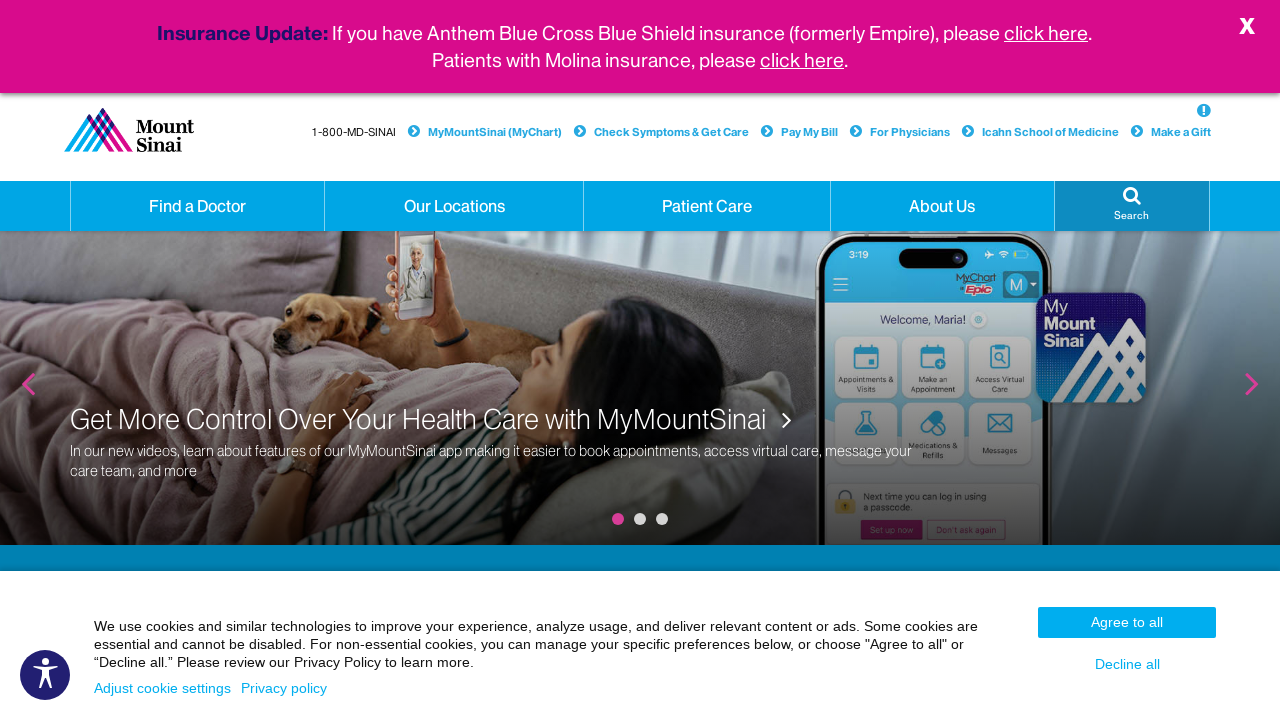

Navigated to Mount Sinai website
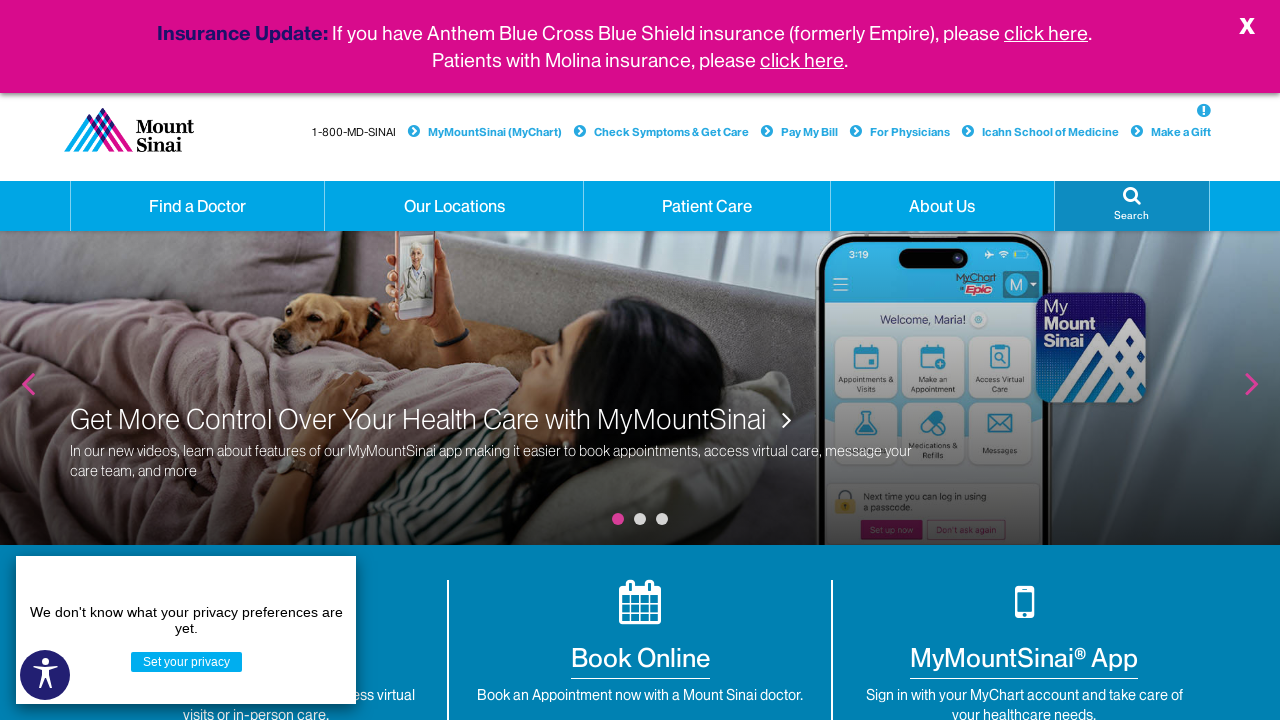

Maximized browser window to 1920x1080
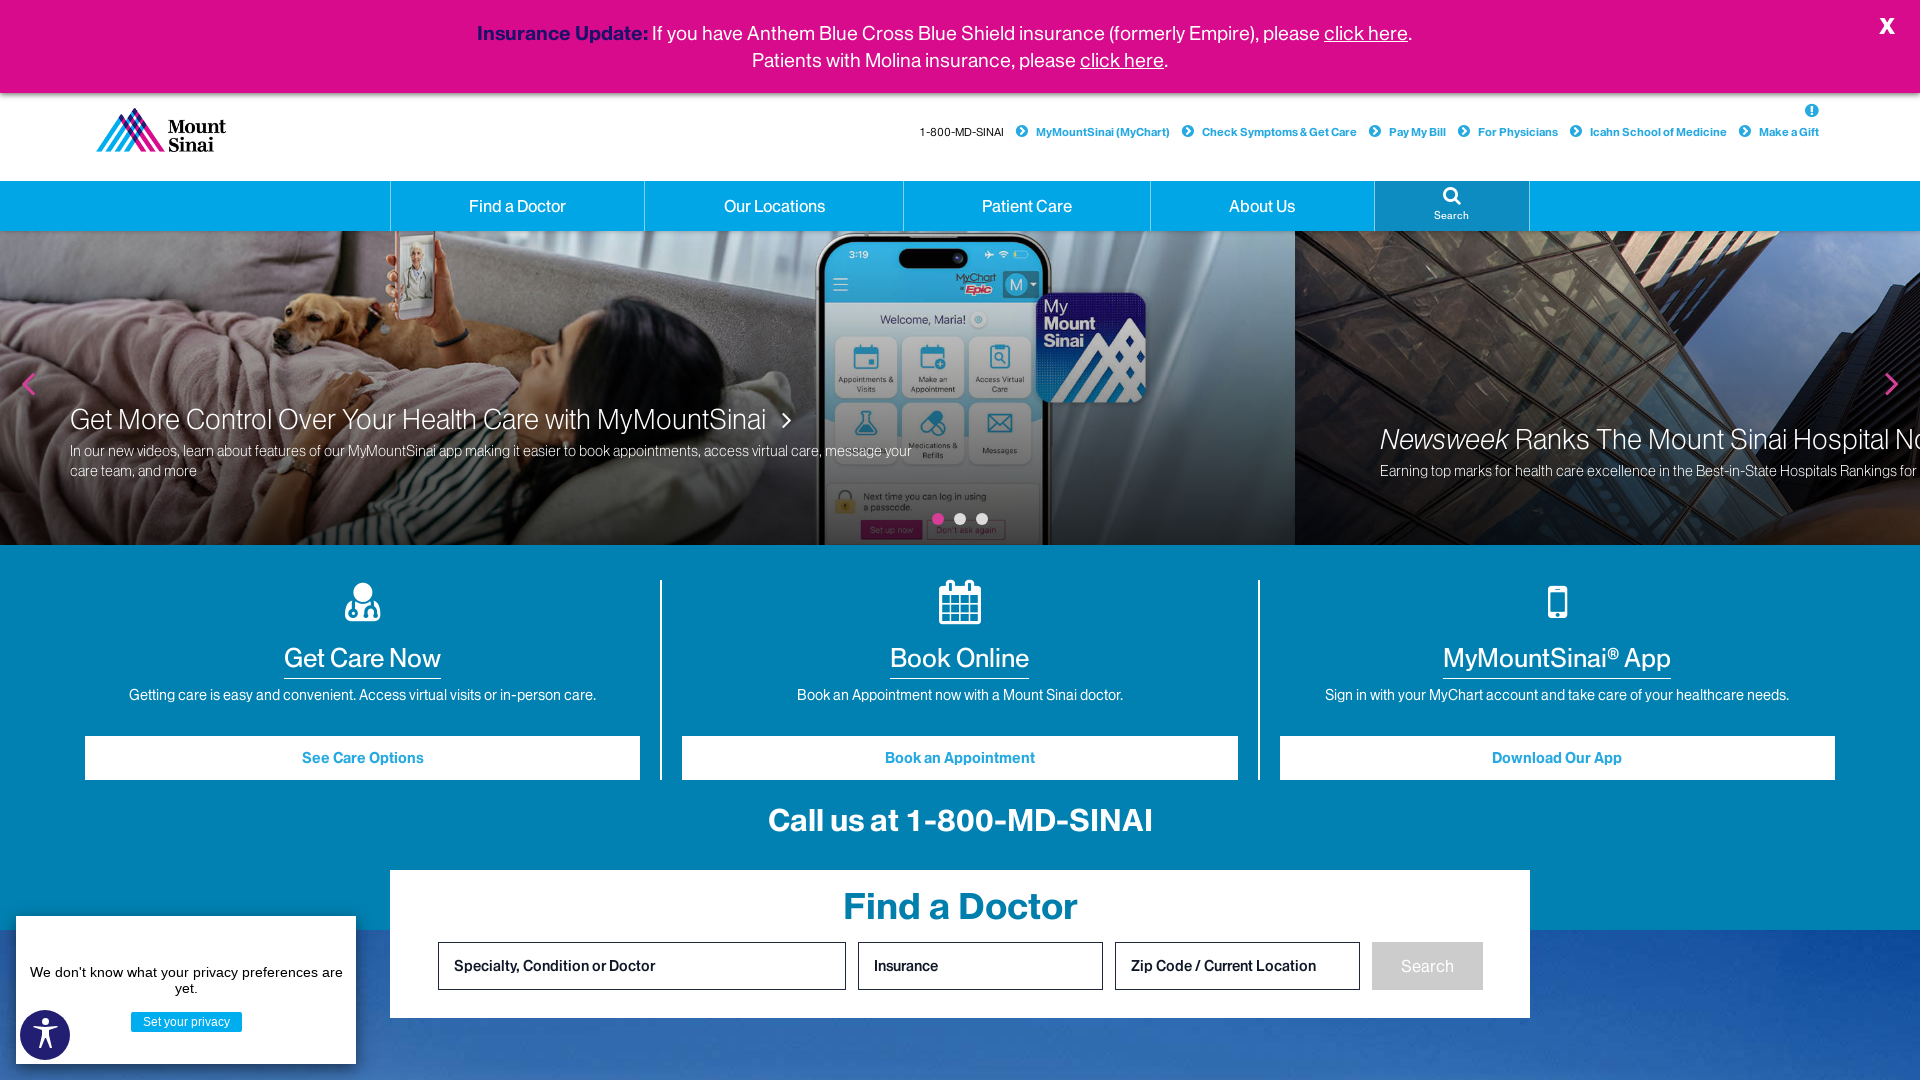

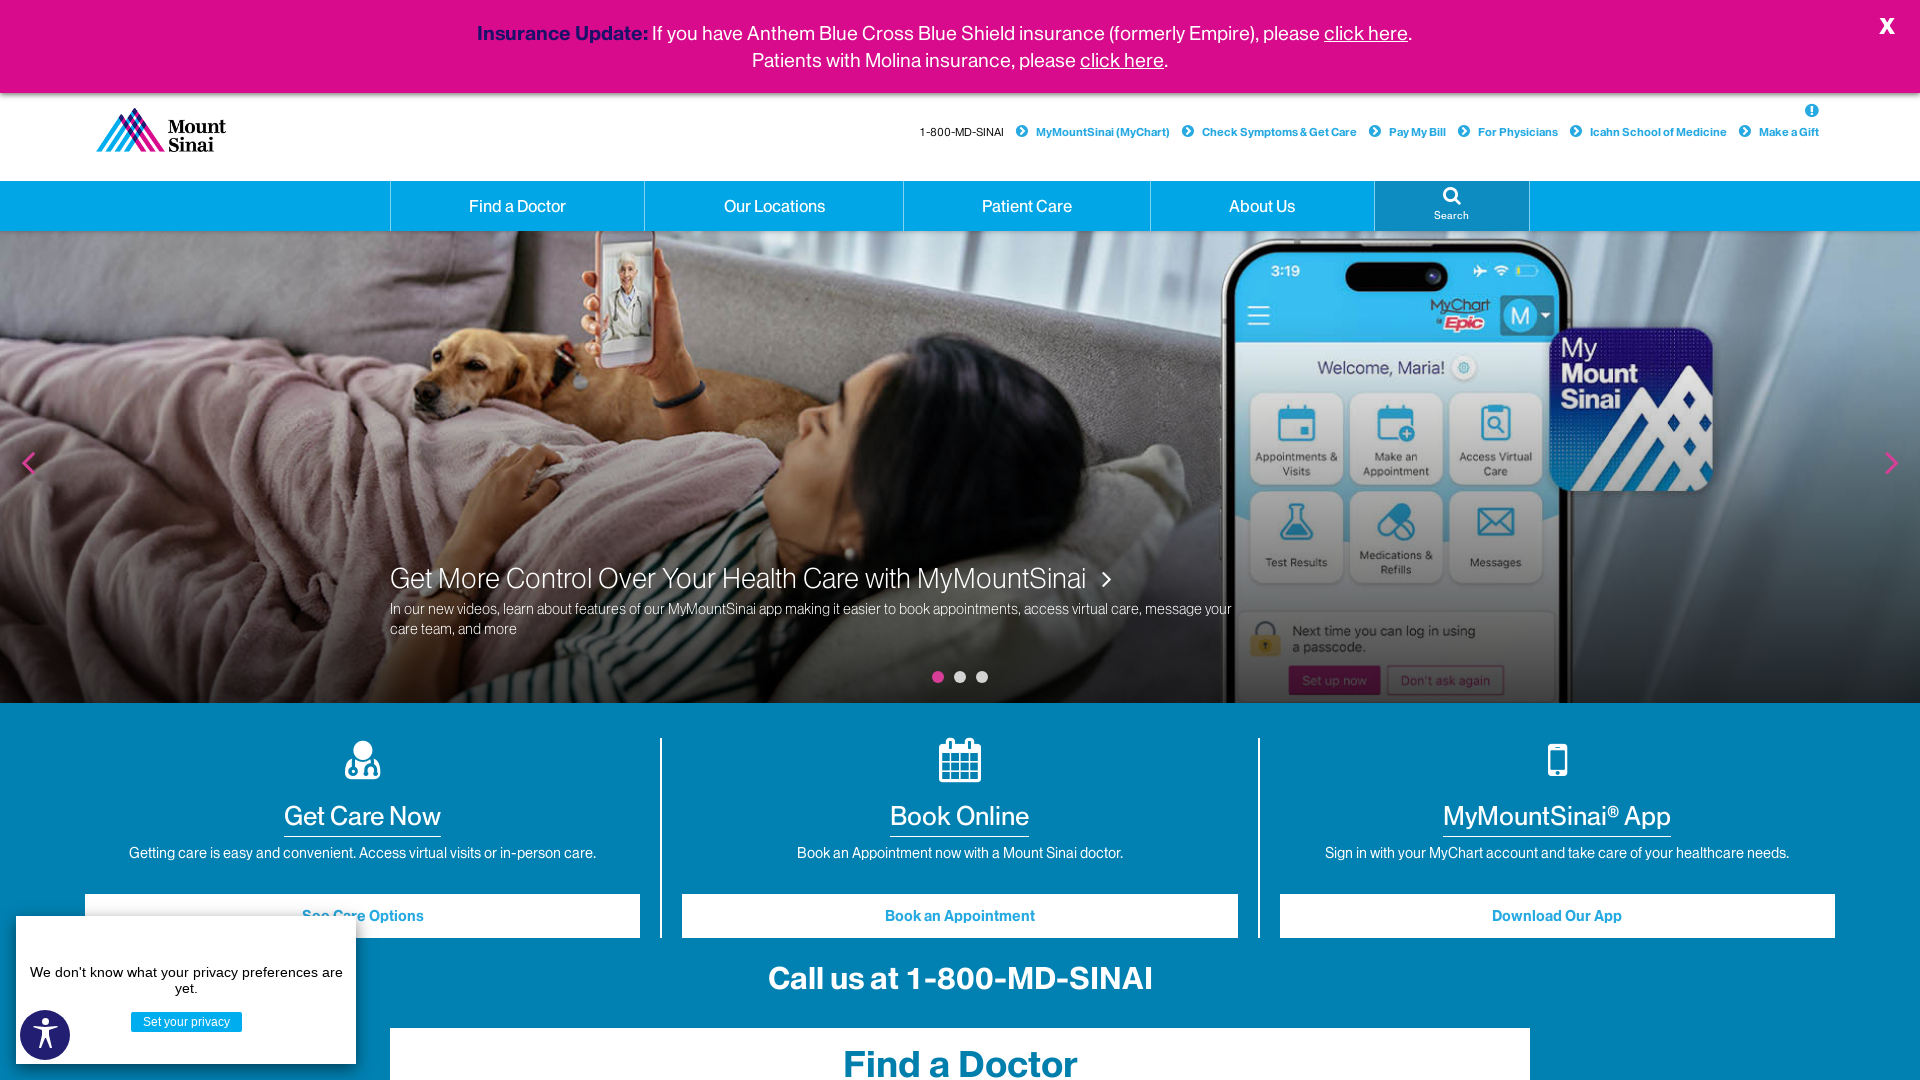